Navigates to a GitHub repository page to verify the page loads successfully

Starting URL: https://www.github.com/matheuskolln/scrapinsta

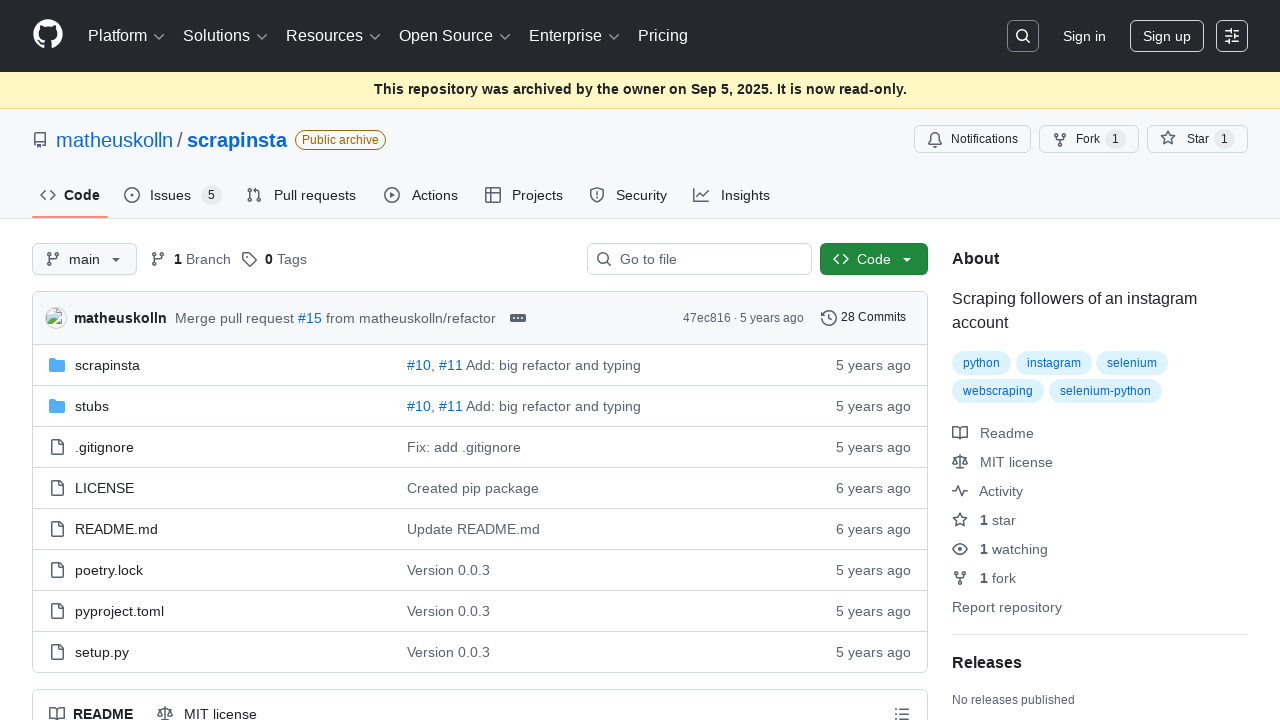

Navigated to GitHub repository page for matheuskolln/scrapinsta
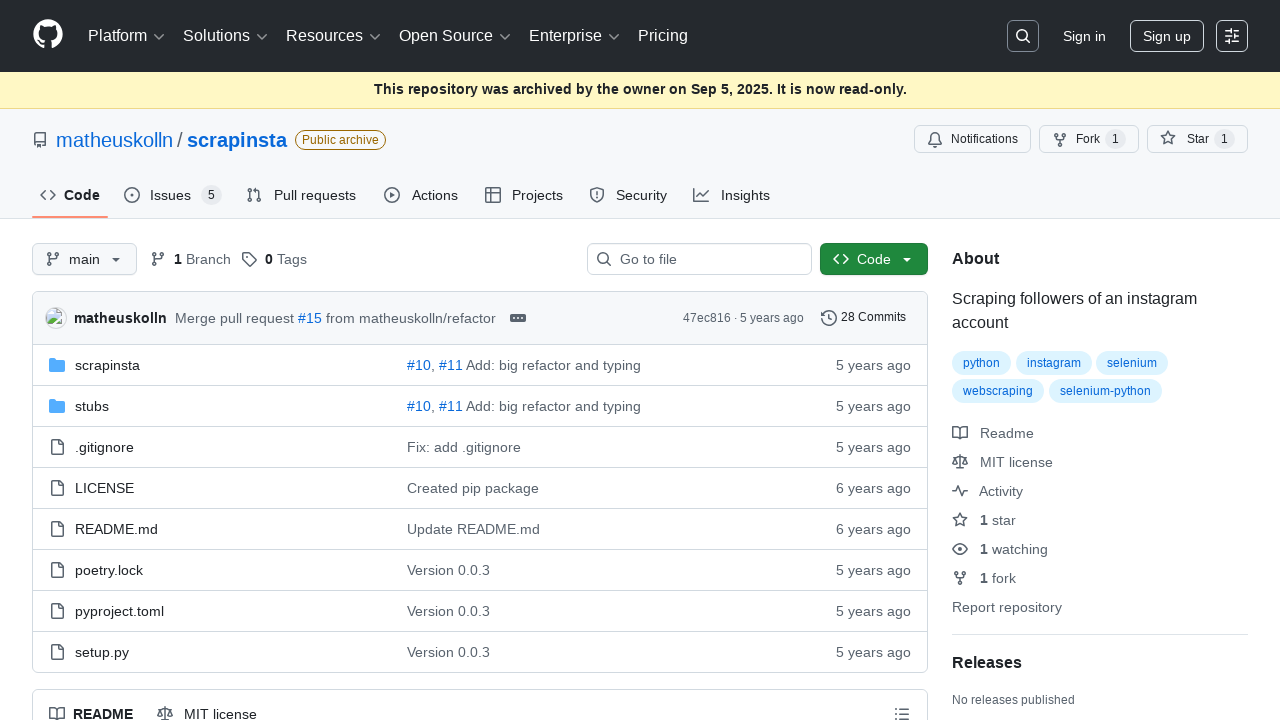

Waited for page DOM content to load
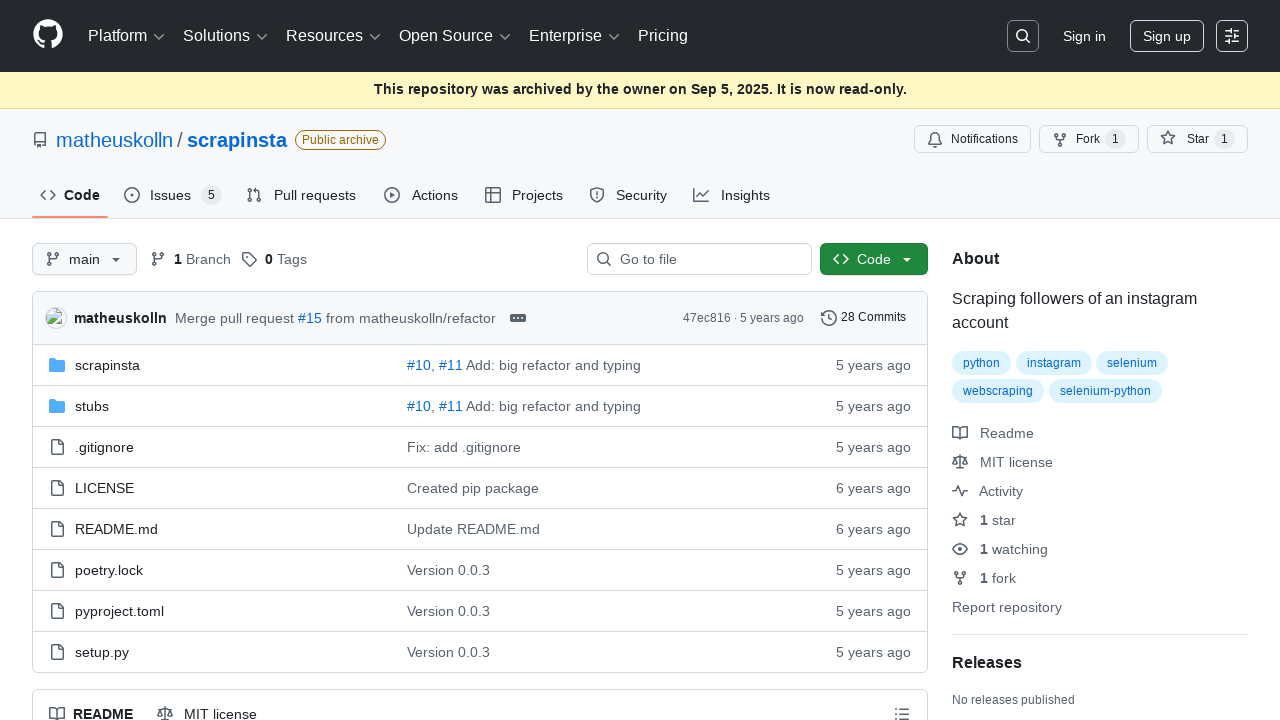

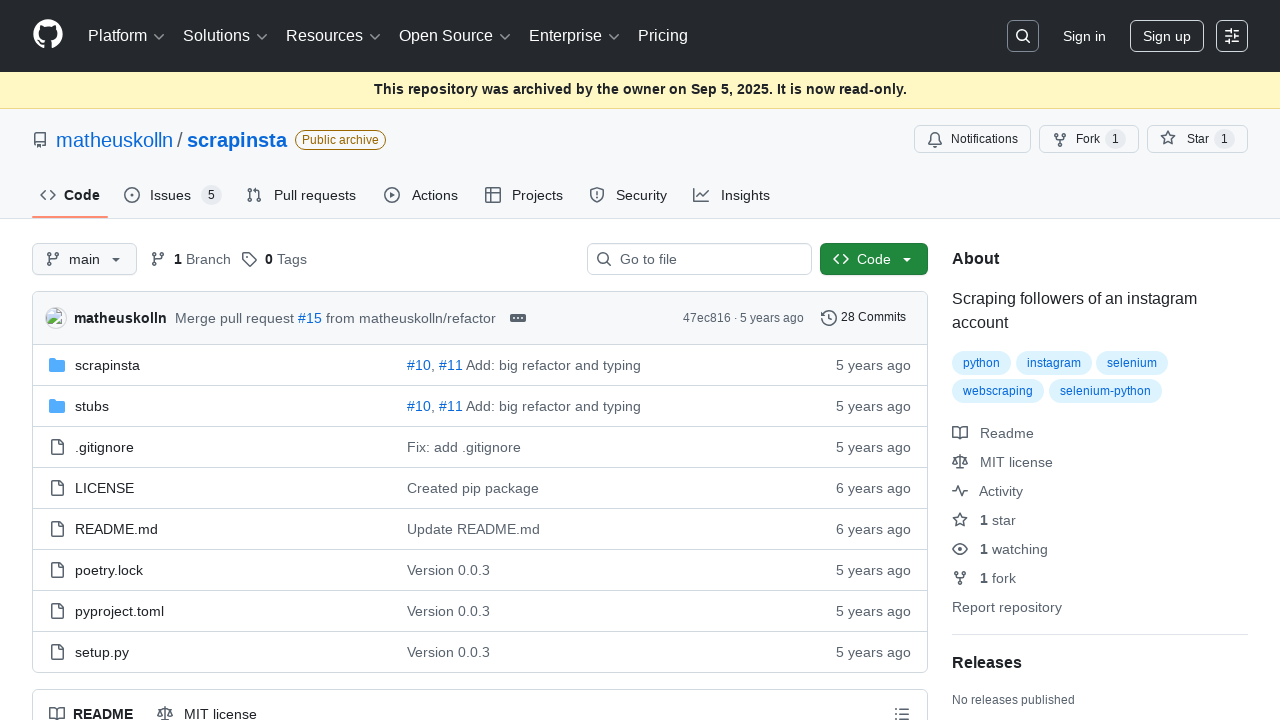